Tests drag and drop functionality on a Telerik demo page by dragging a tree view item to a price checker element and verifying the price is displayed.

Starting URL: https://demos.telerik.com/aspnet-ajax/treeview/examples/overview/defaultcs.aspx

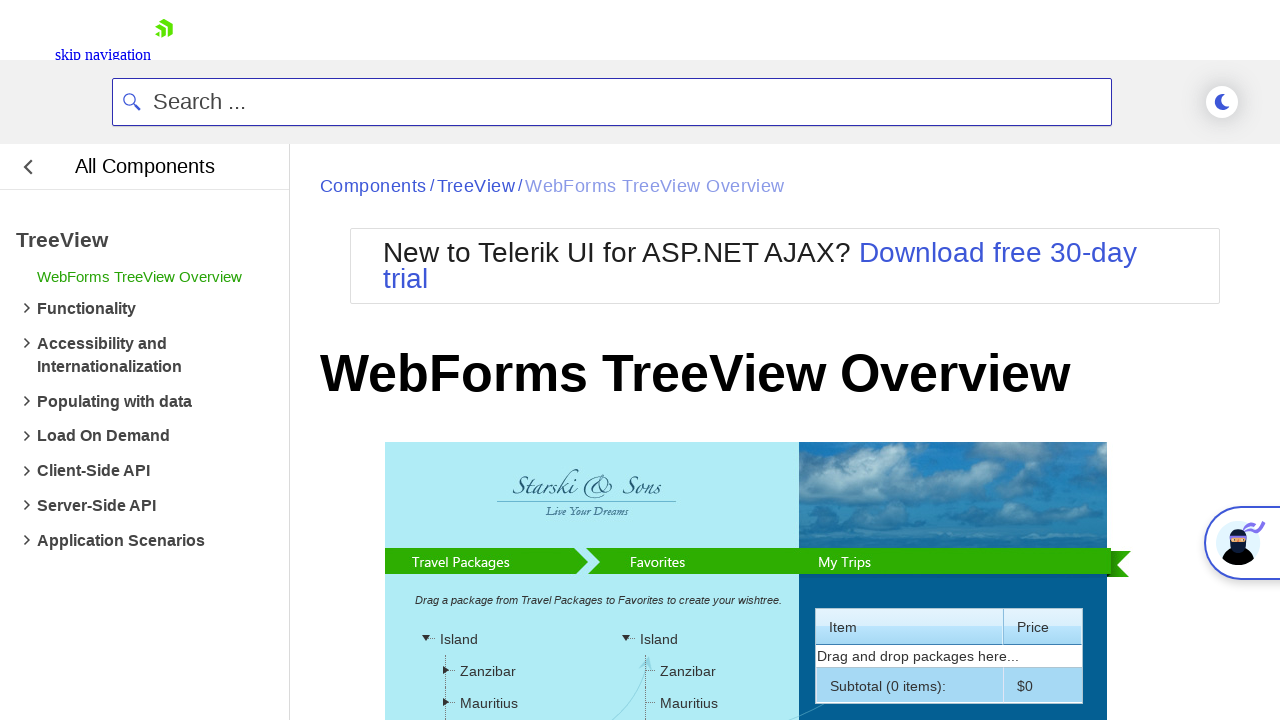

Tree view element loaded and became visible
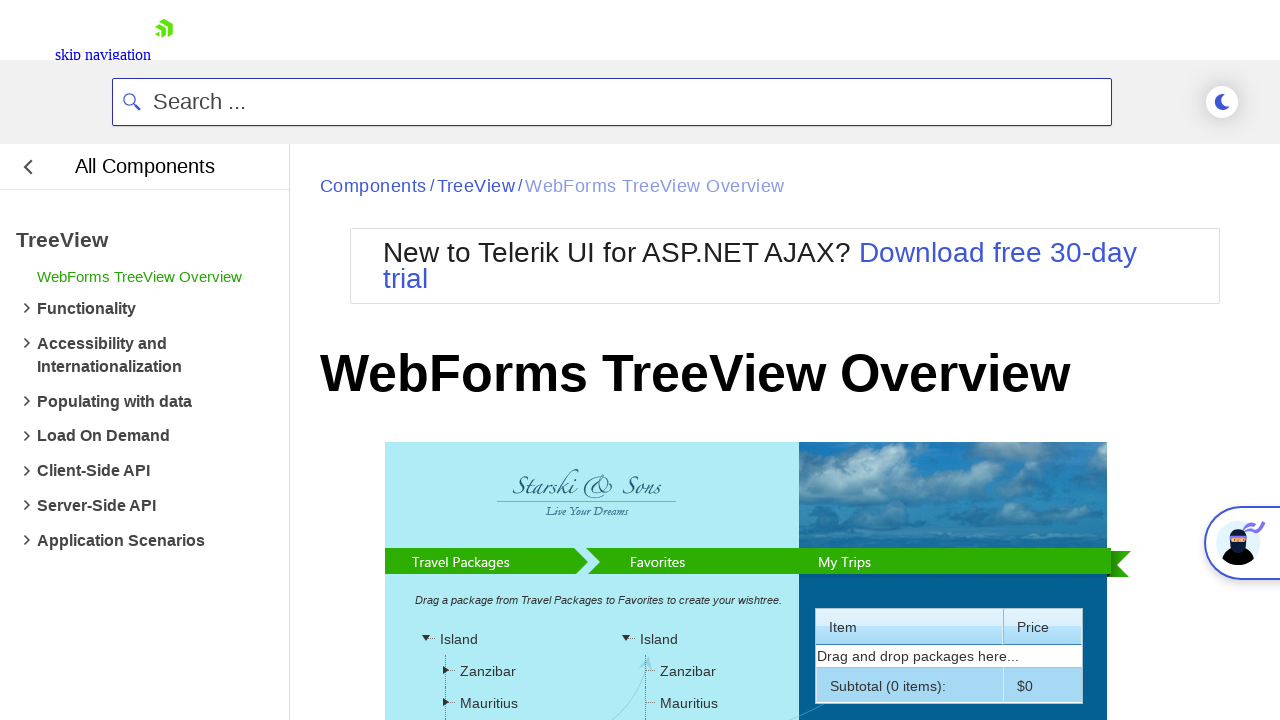

Located source tree view item to drag
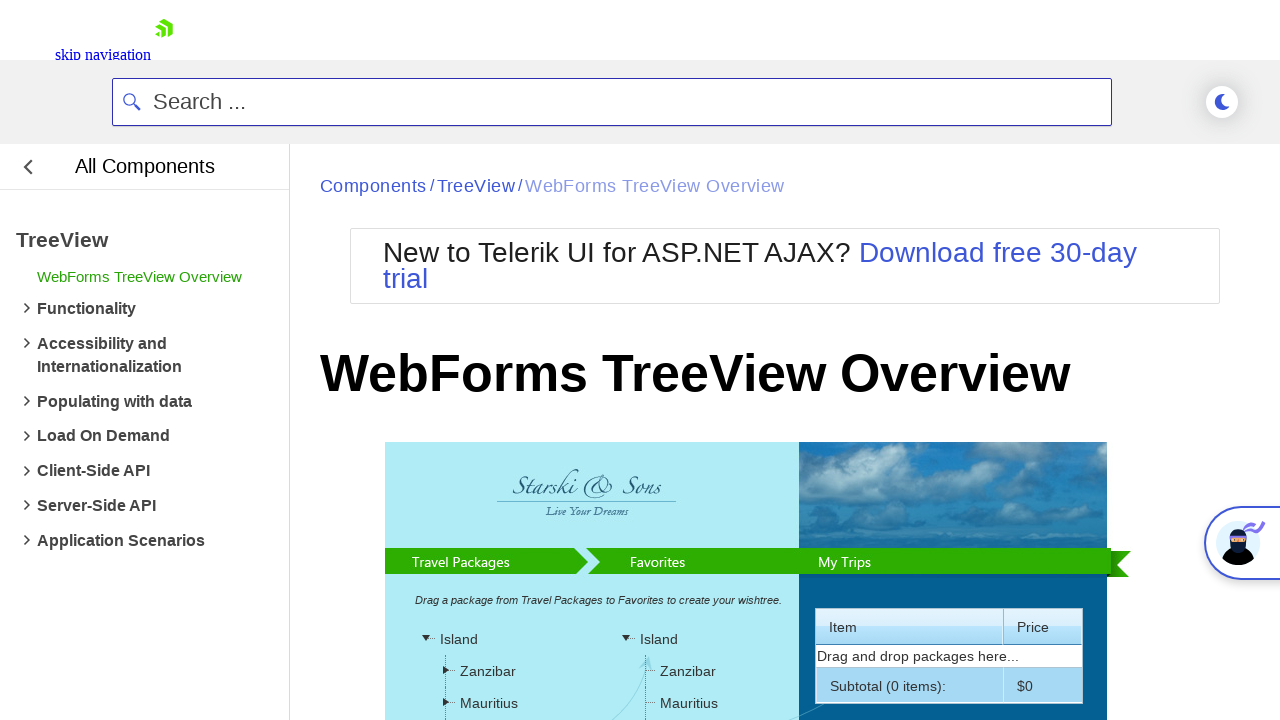

Located target price checker drop zone
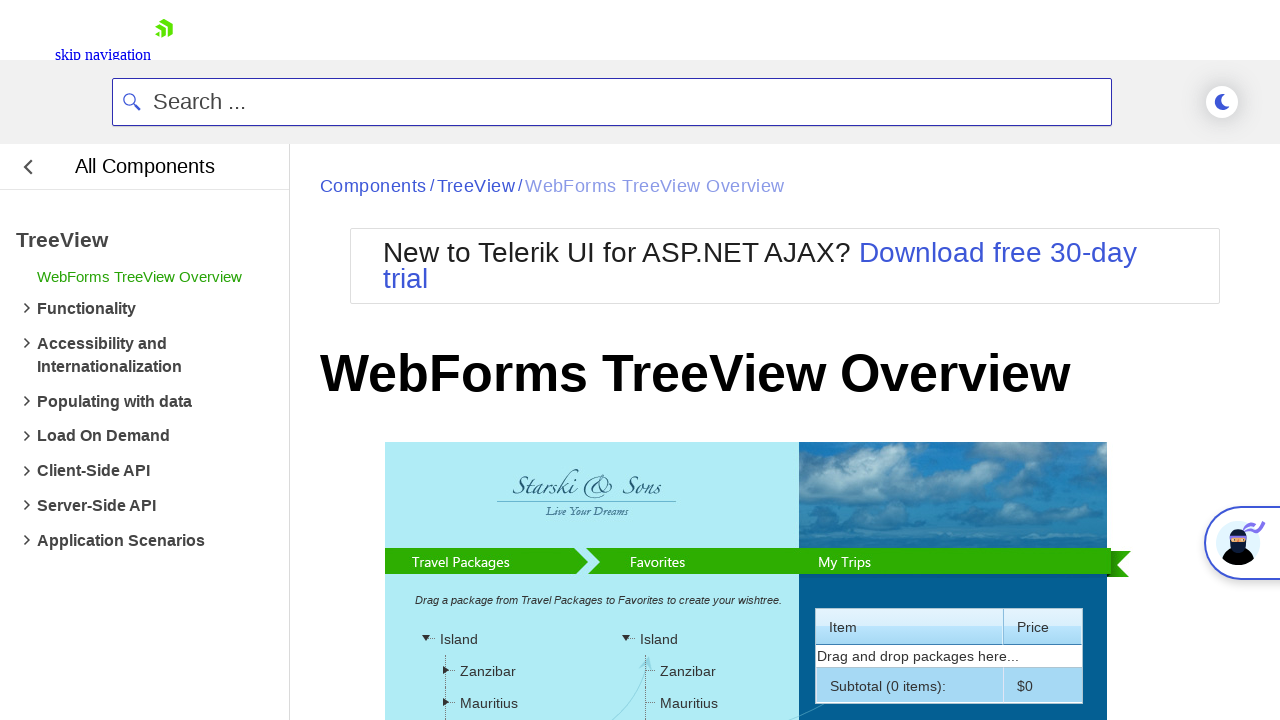

Dragged tree view item to price checker element at (687, 454)
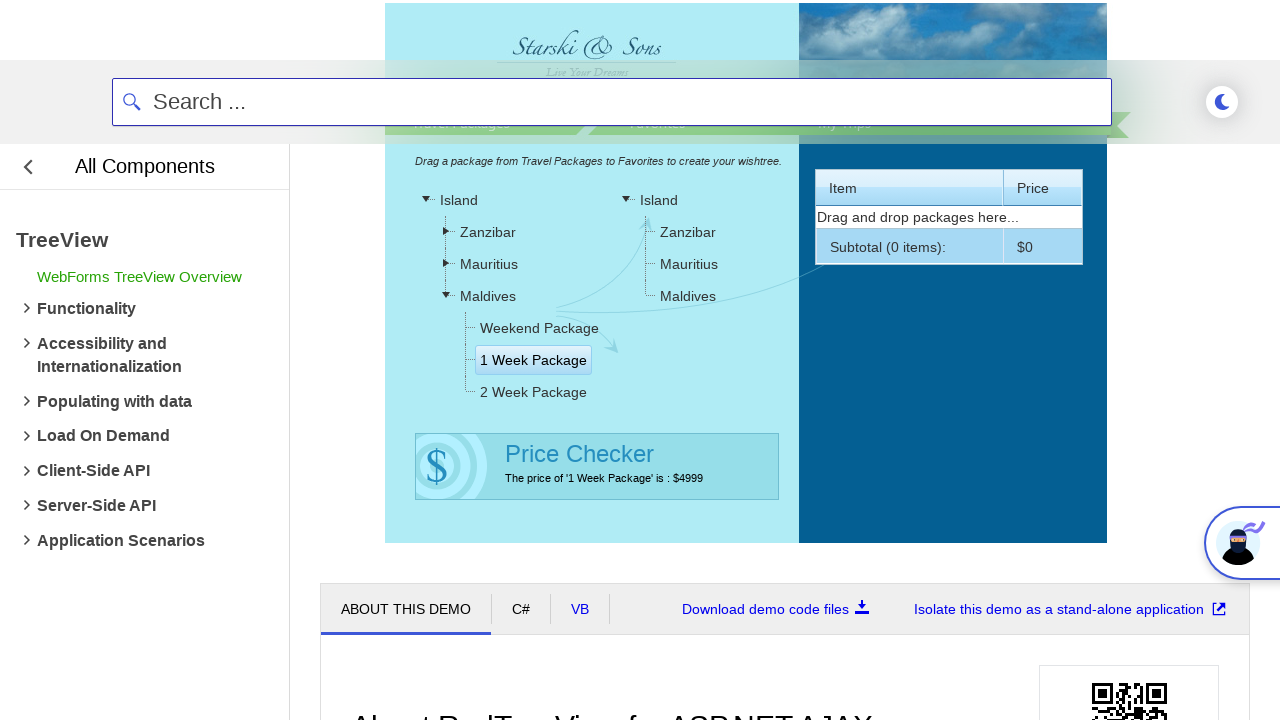

Price label became visible after drag and drop operation
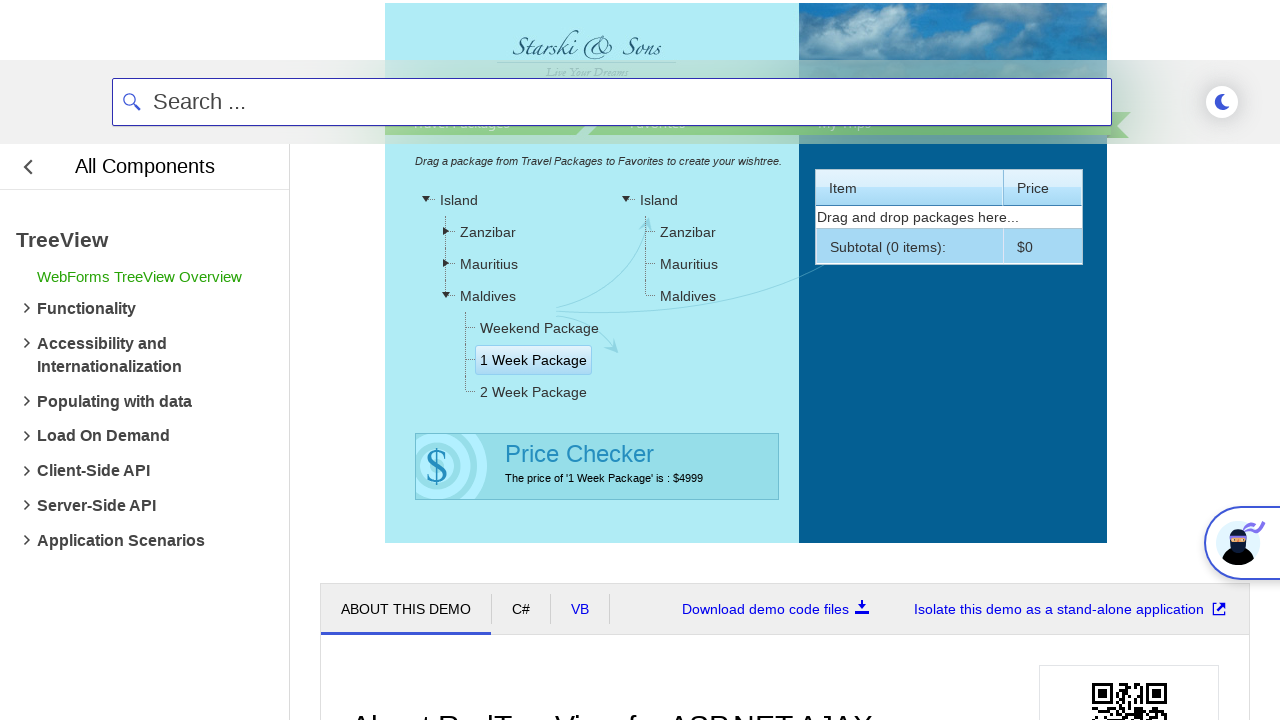

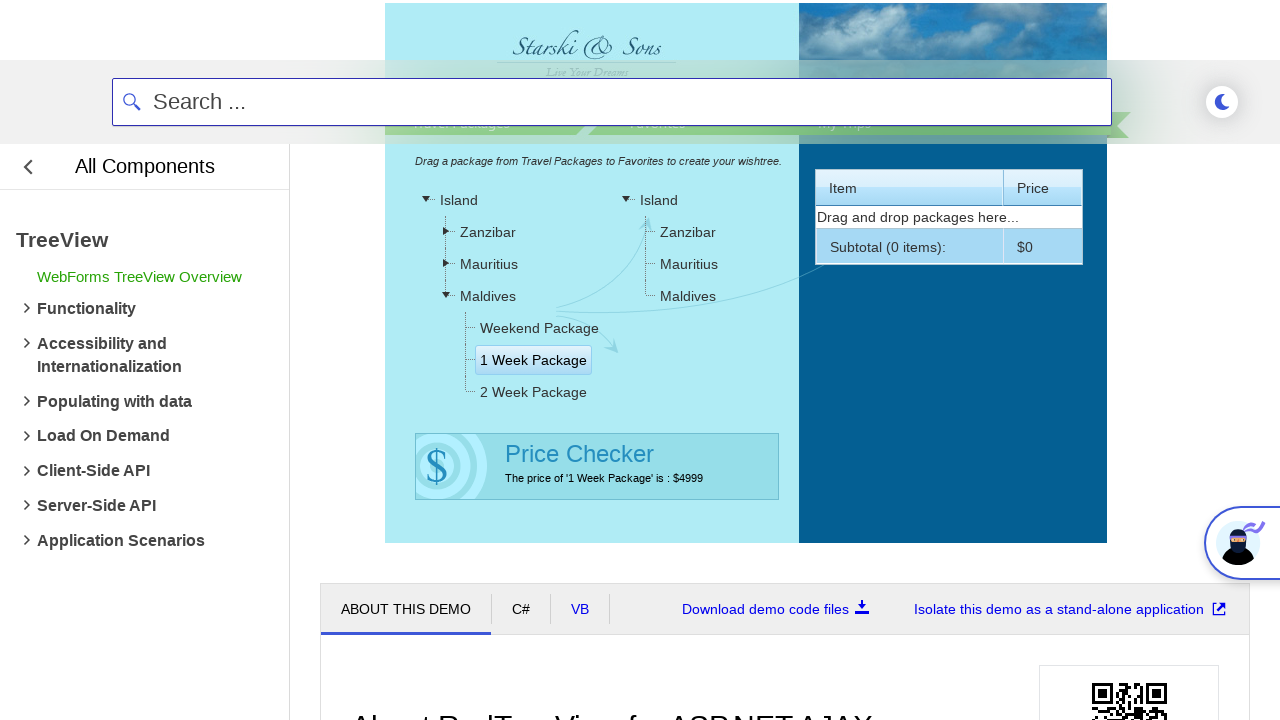